Tests clicking three different styled buttons (default, alert, and success) on the challenging DOM page

Starting URL: https://the-internet.herokuapp.com/challenging_dom

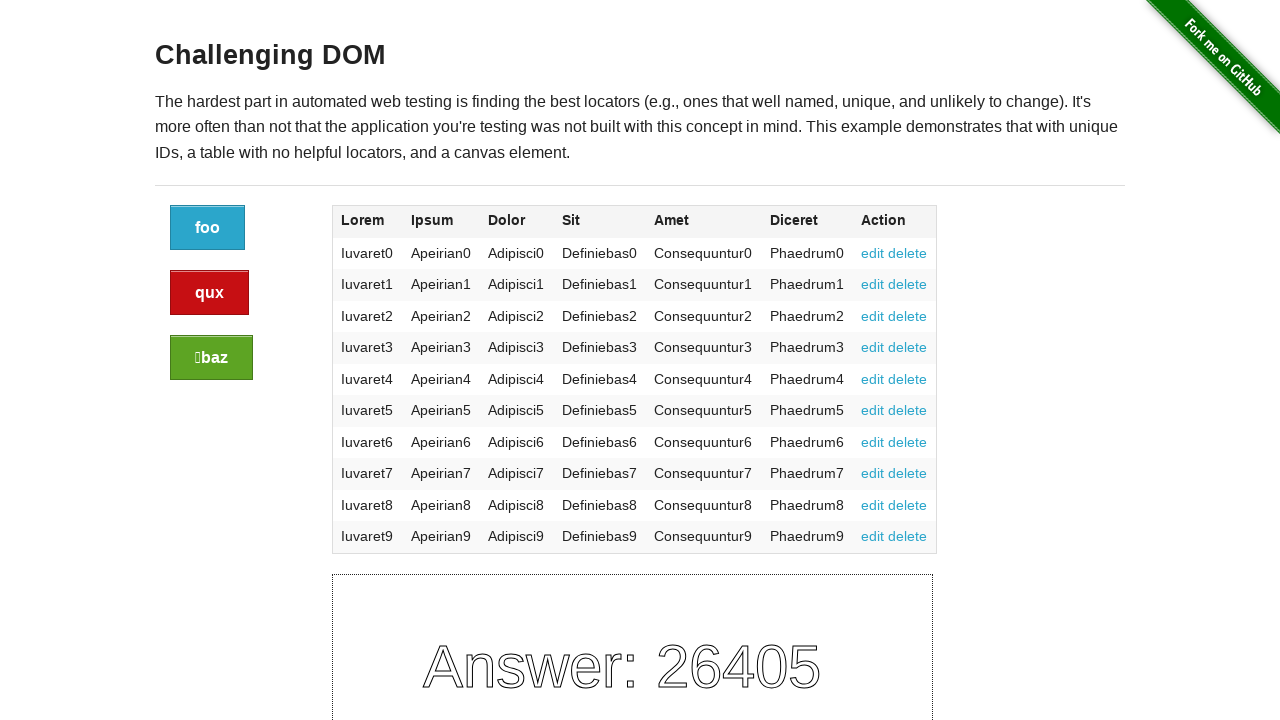

Clicked the default styled button at (208, 228) on a.button:not(.alert):not(.success)
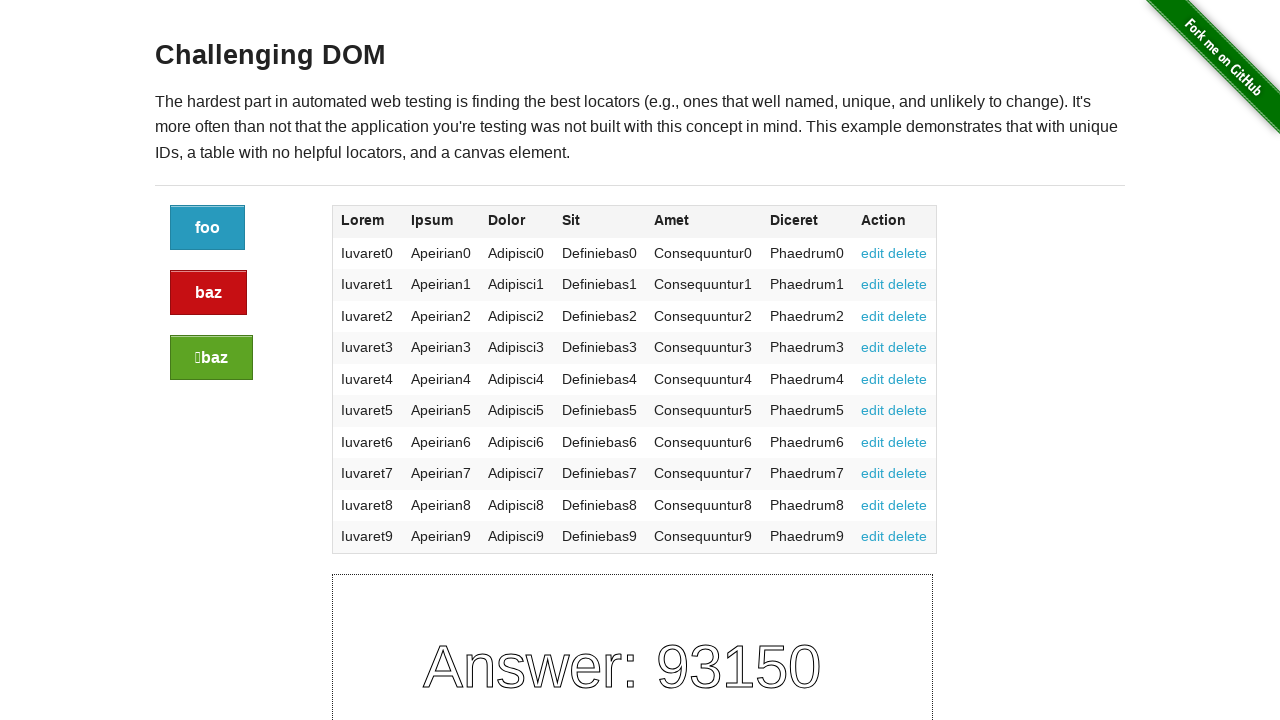

Clicked the alert styled button at (208, 293) on a.button.alert
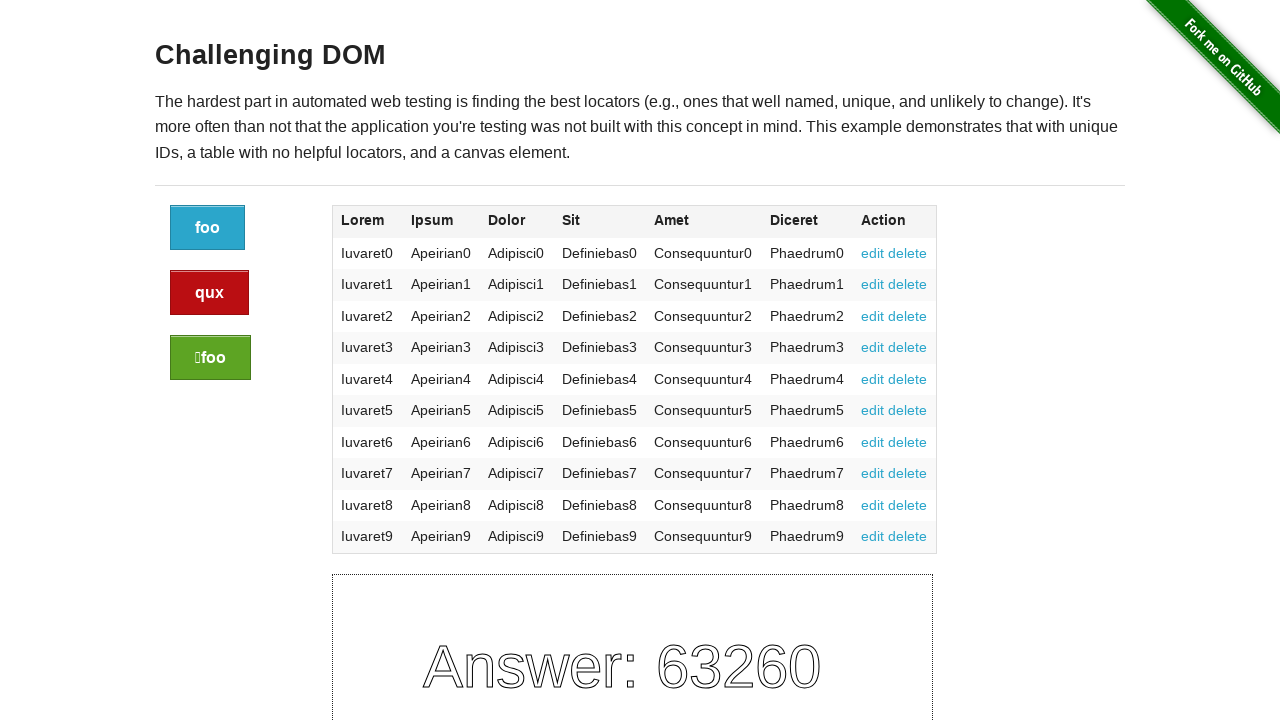

Clicked the success styled button at (210, 358) on a.button.success
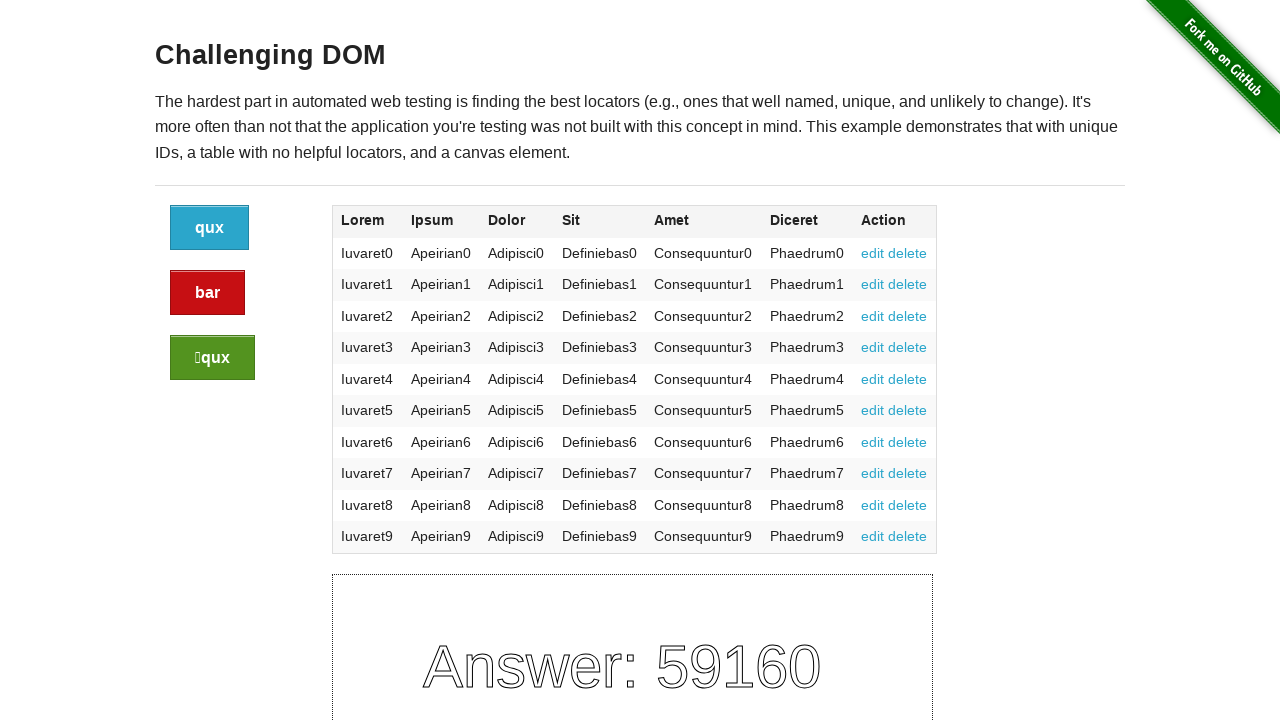

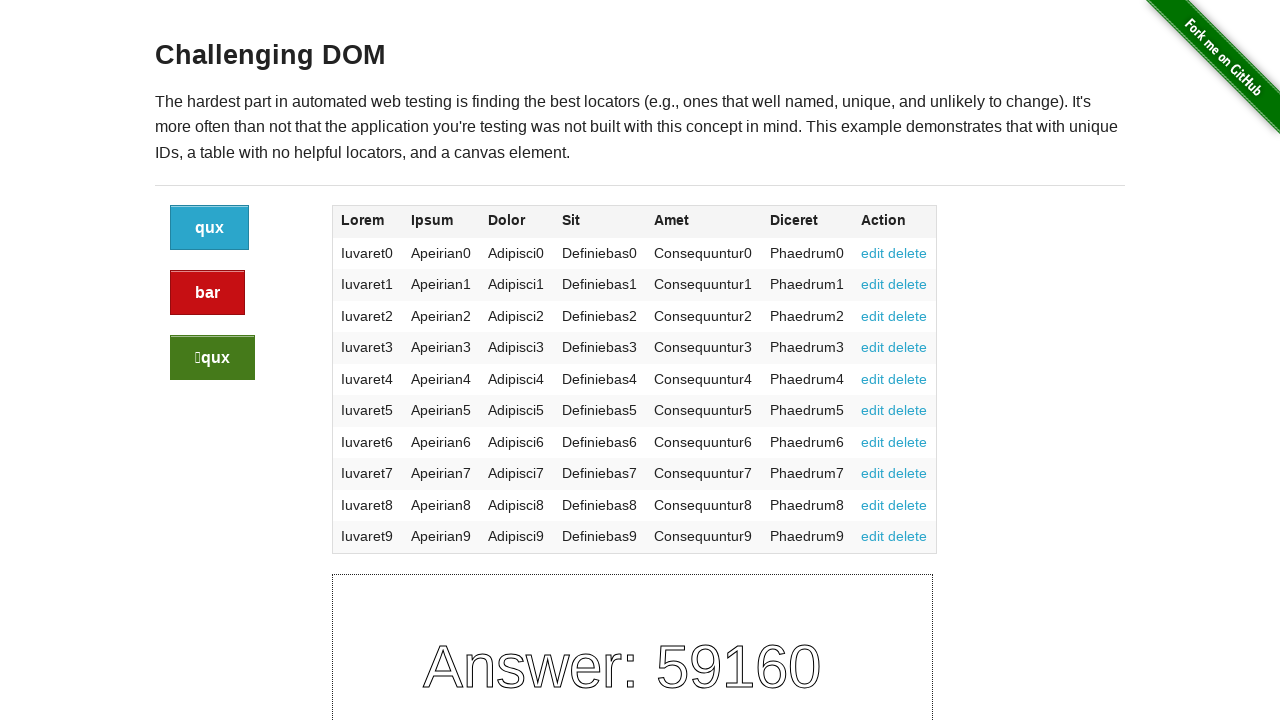